Navigates to Demoblaze demo store and verifies the page title is "STORE"

Starting URL: https://demoblaze.com/

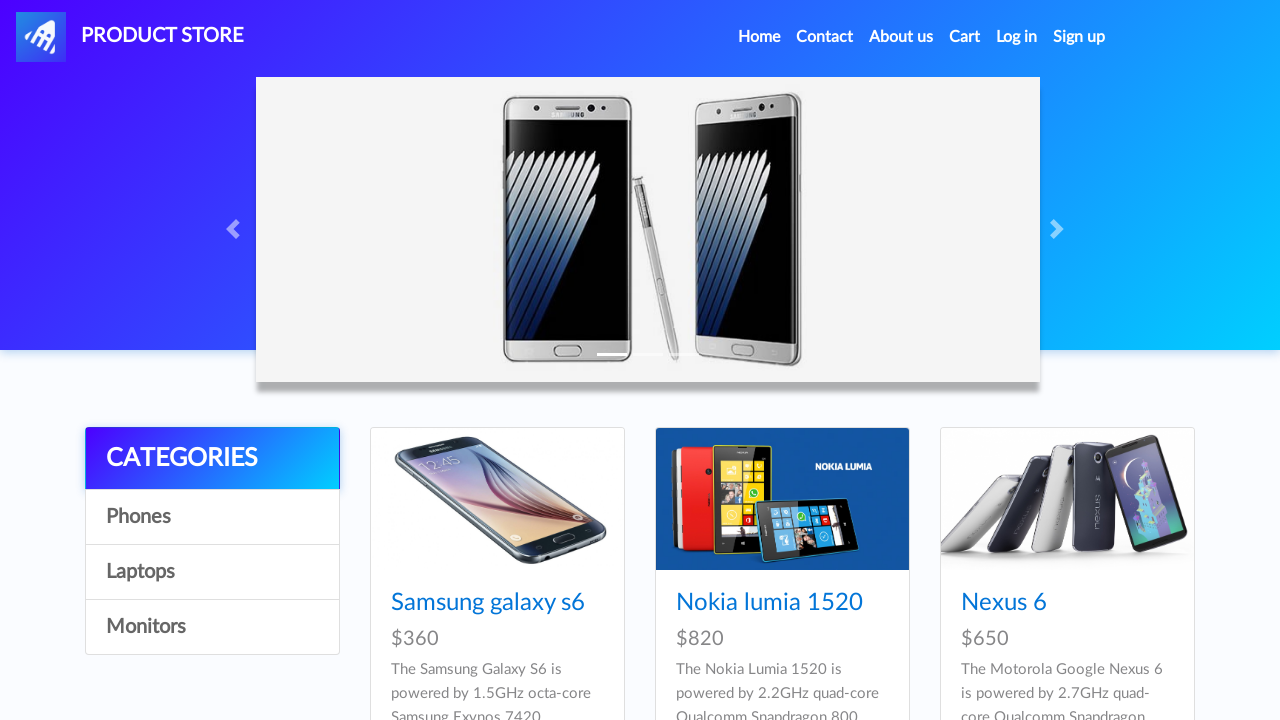

Navigated to Demoblaze demo store at https://demoblaze.com/
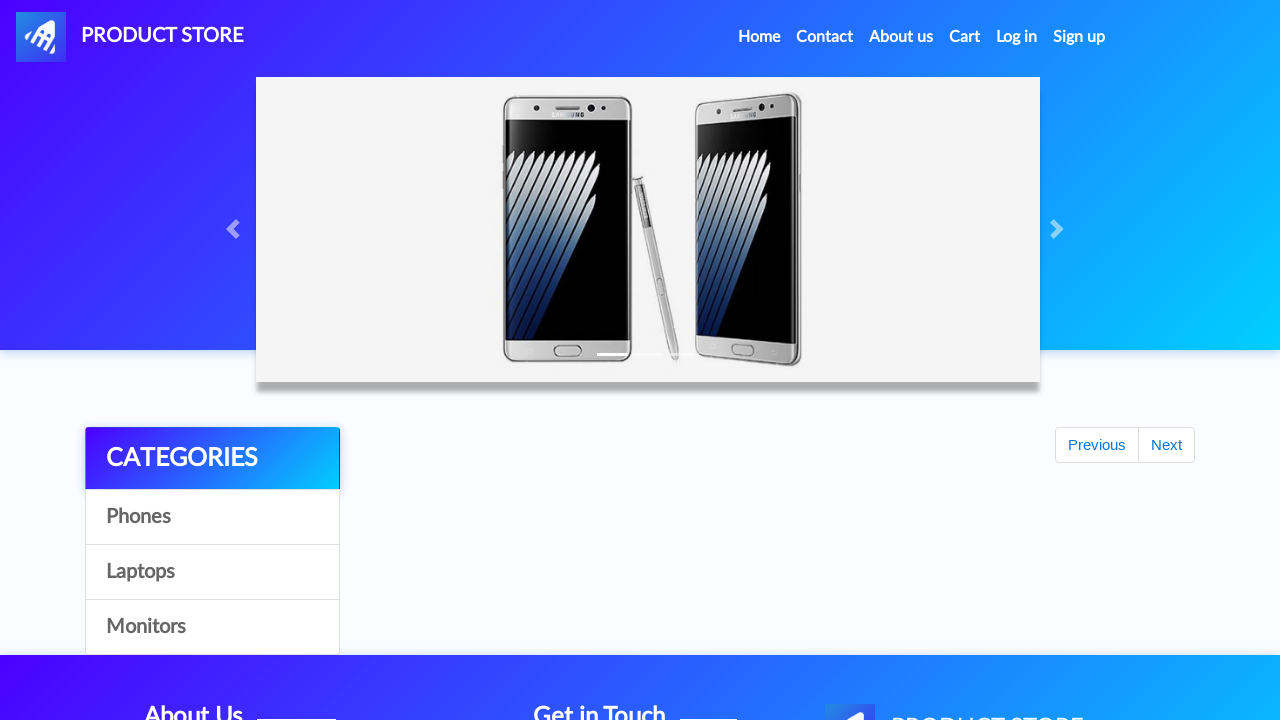

Verified page title is 'STORE'
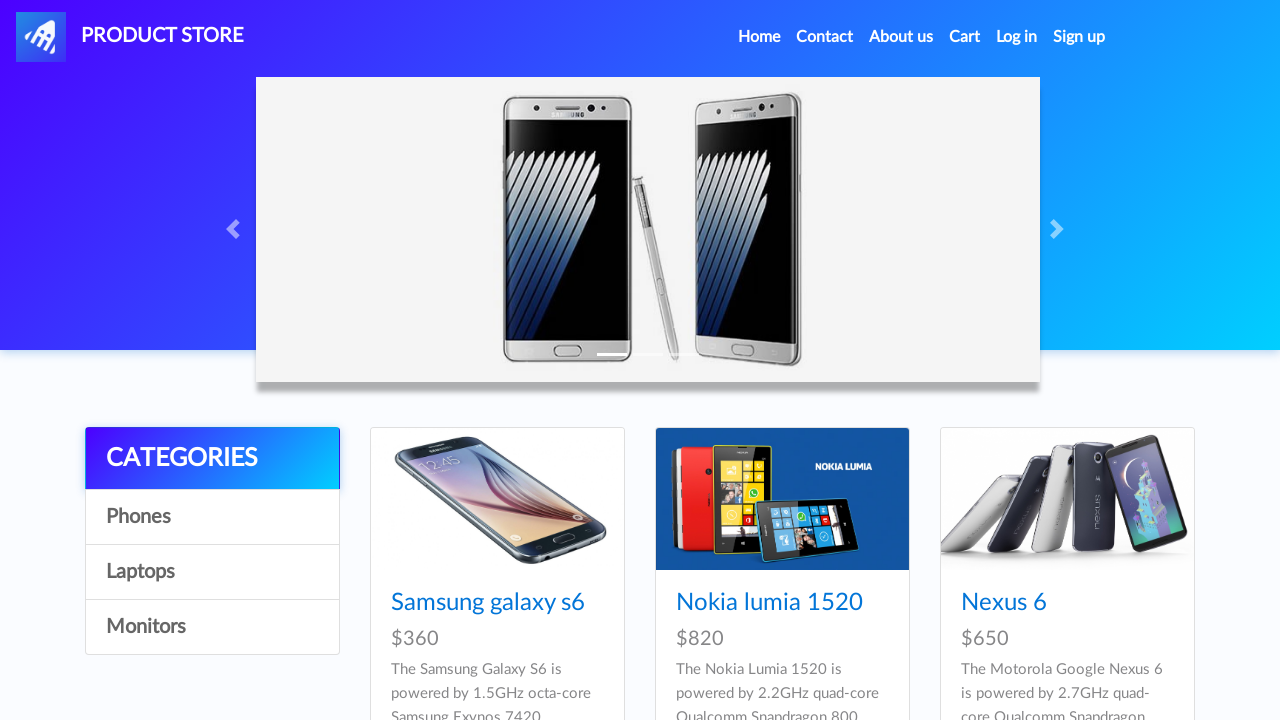

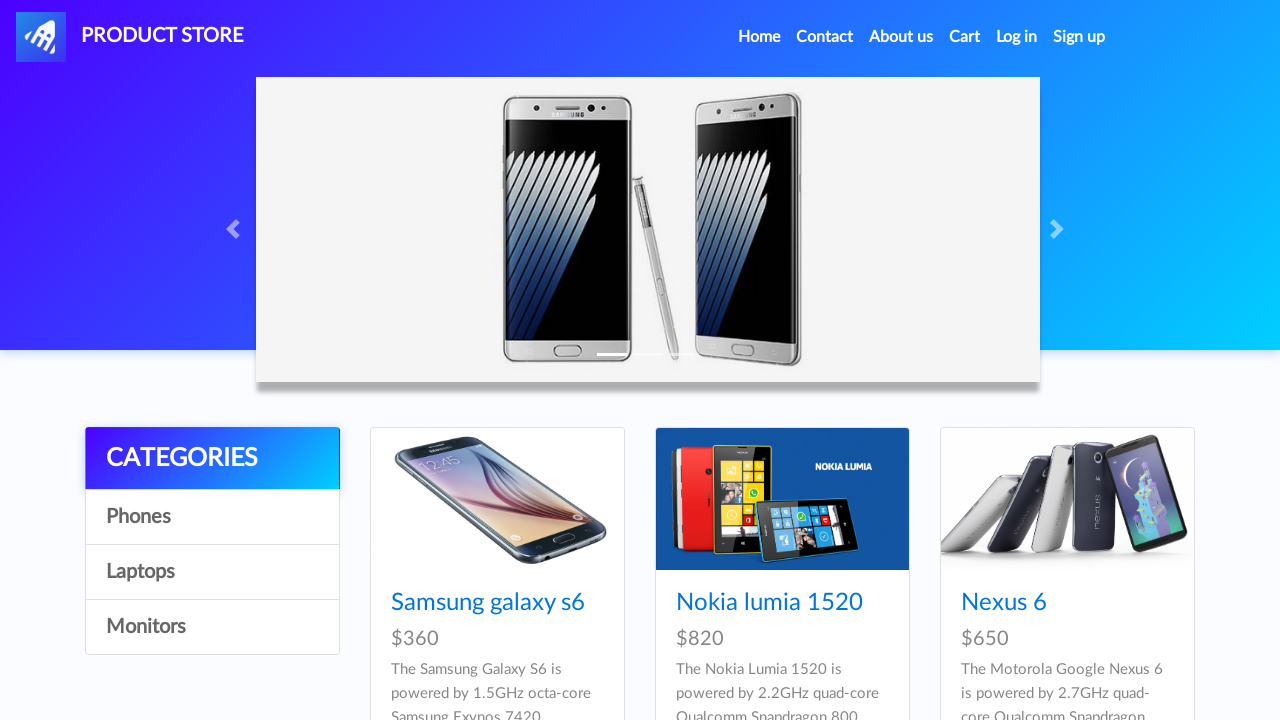